Navigates to the TechProEducation website

Starting URL: https://techproeducation.com

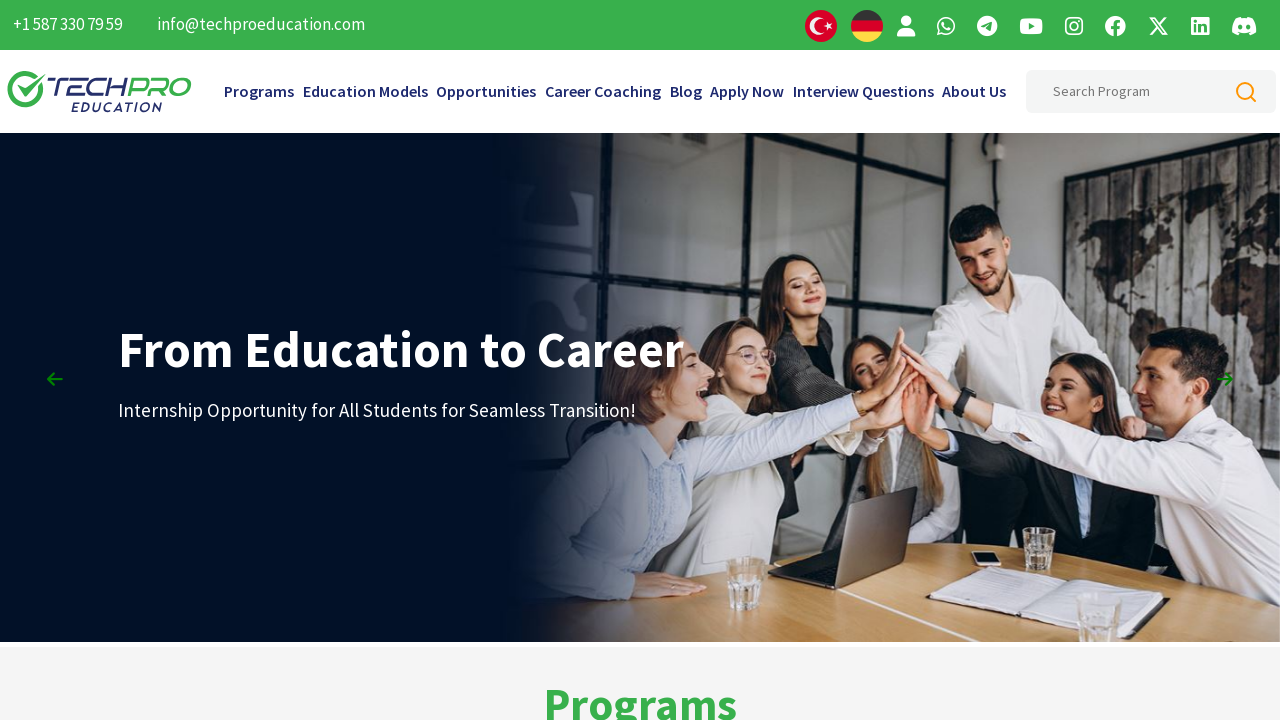

Navigated to TechProEducation website at https://techproeducation.com
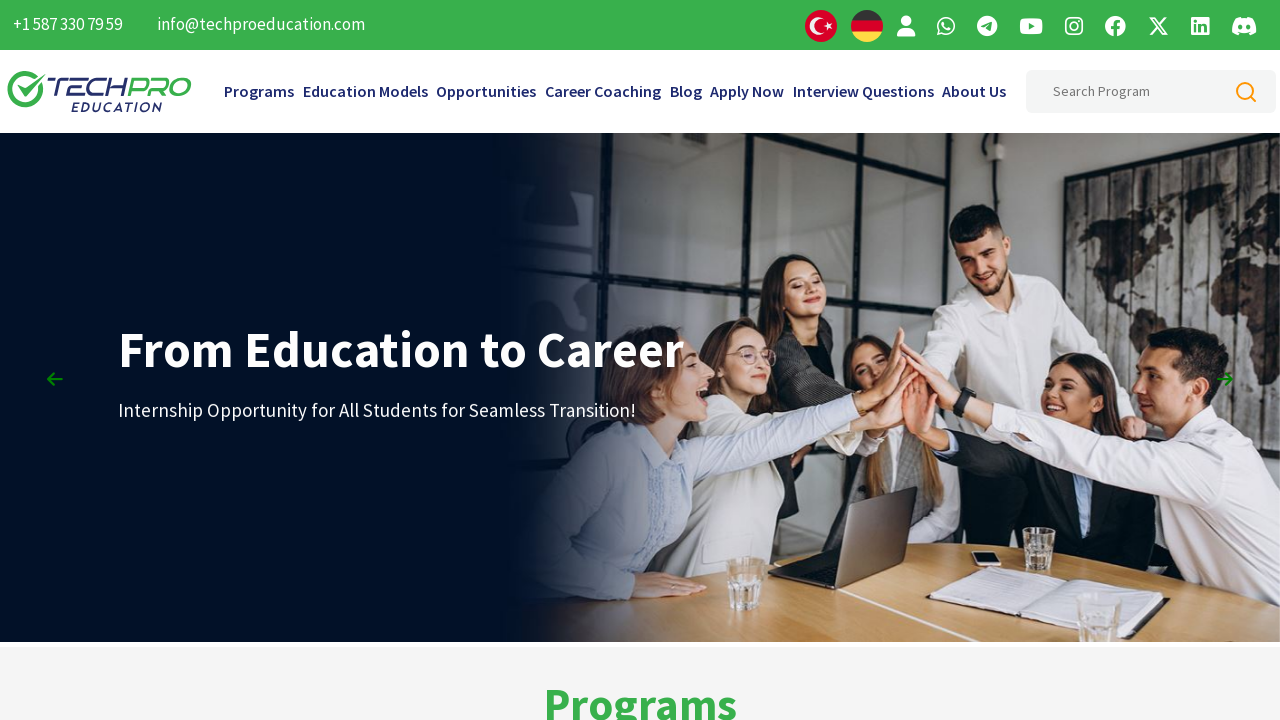

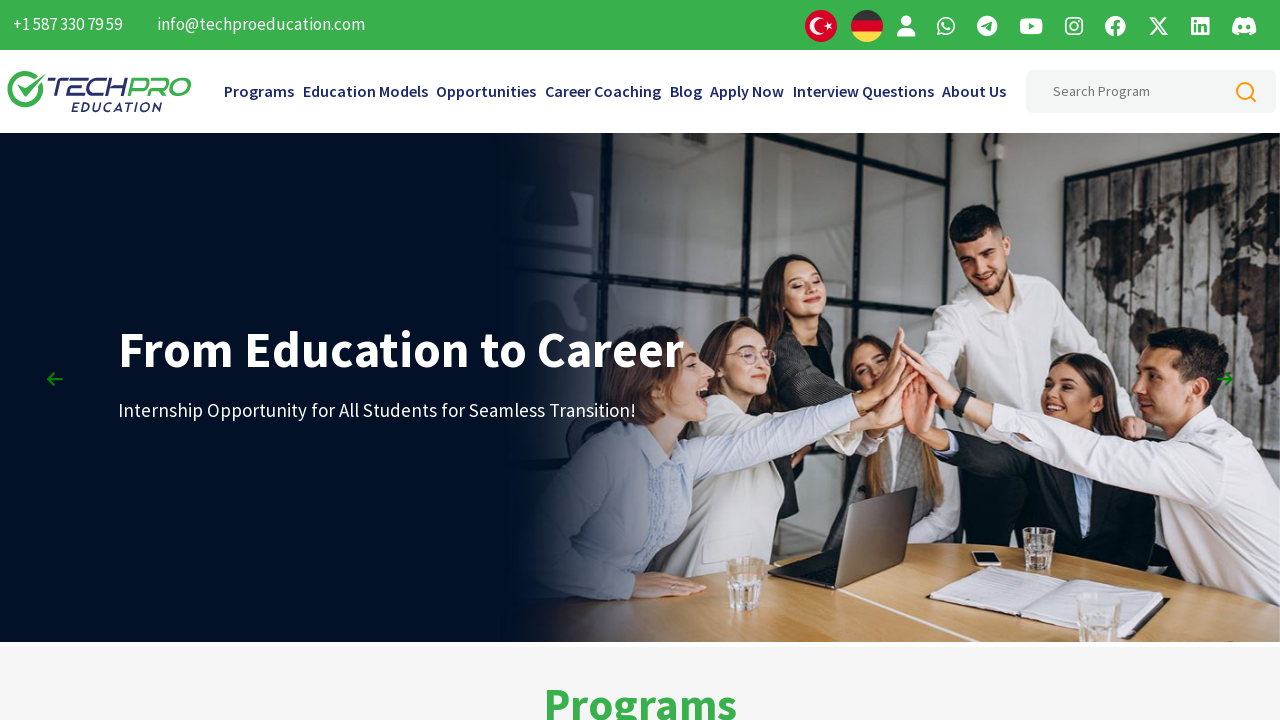